Tests drag and drop functionality by dragging an element to a droppable area and verifying the drop was successful

Starting URL: https://atidcollege.co.il/Xamples/ex_actions.html

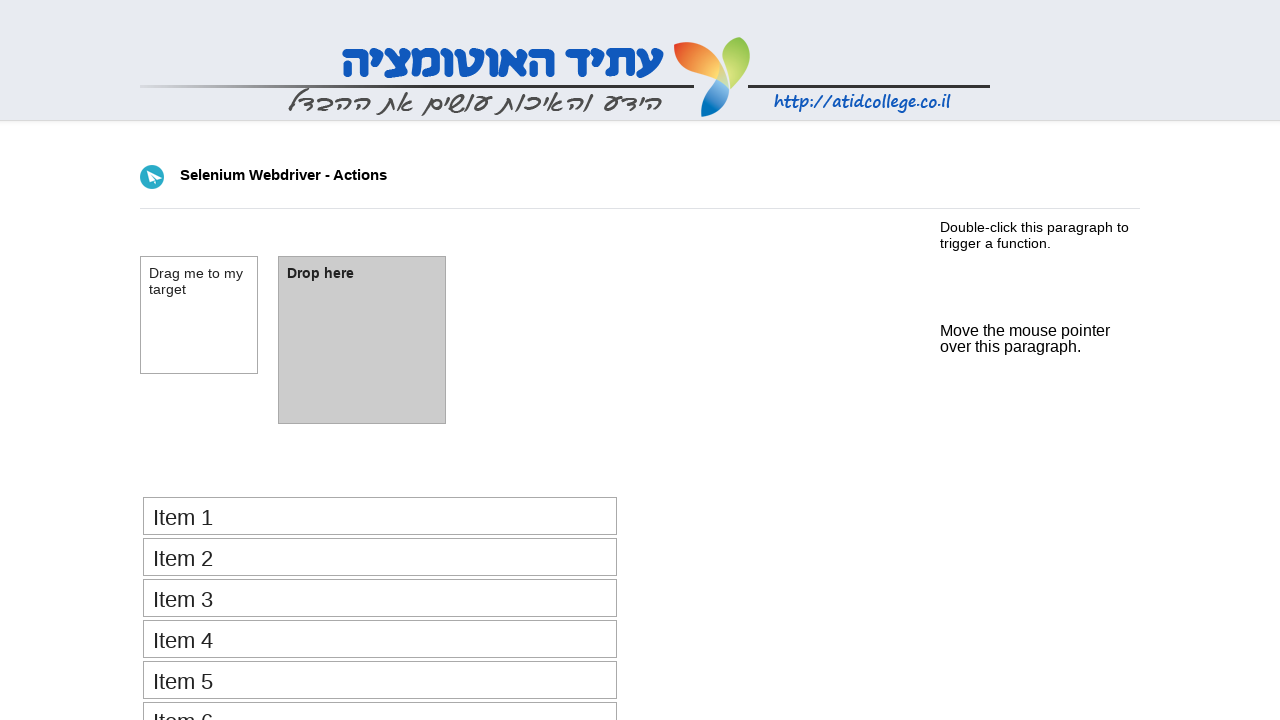

Navigated to drag and drop test page
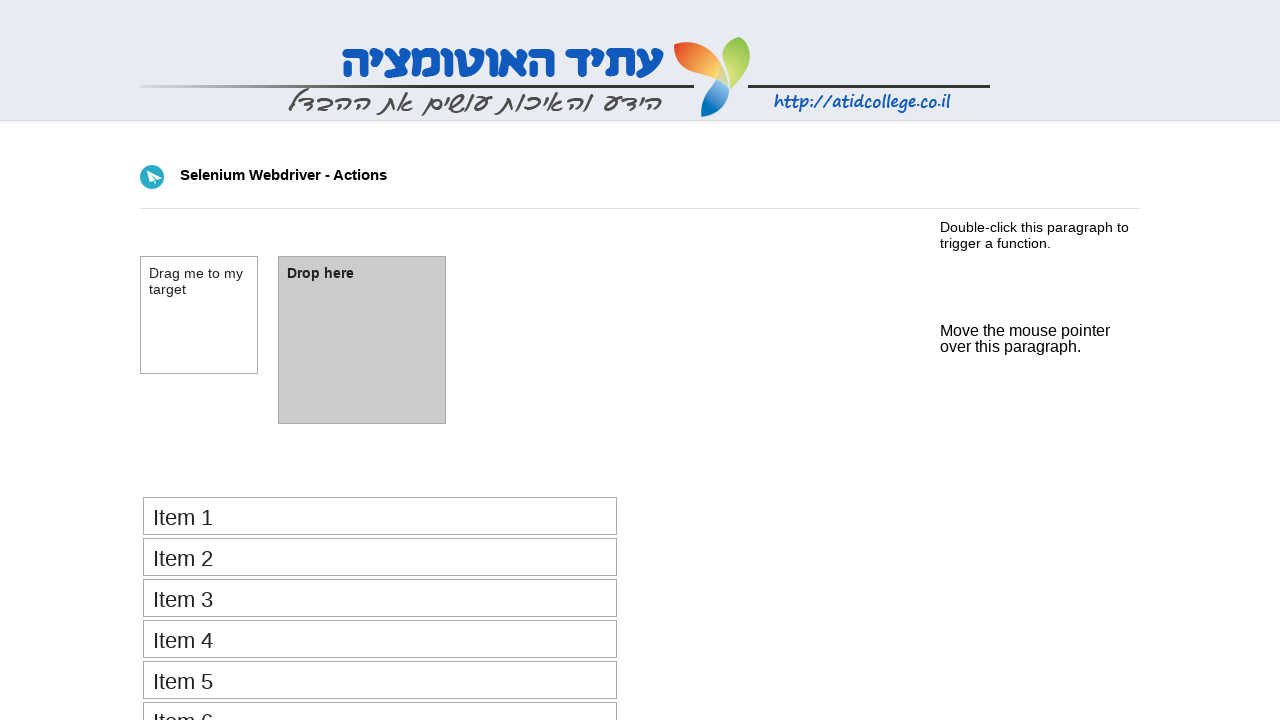

Located draggable element
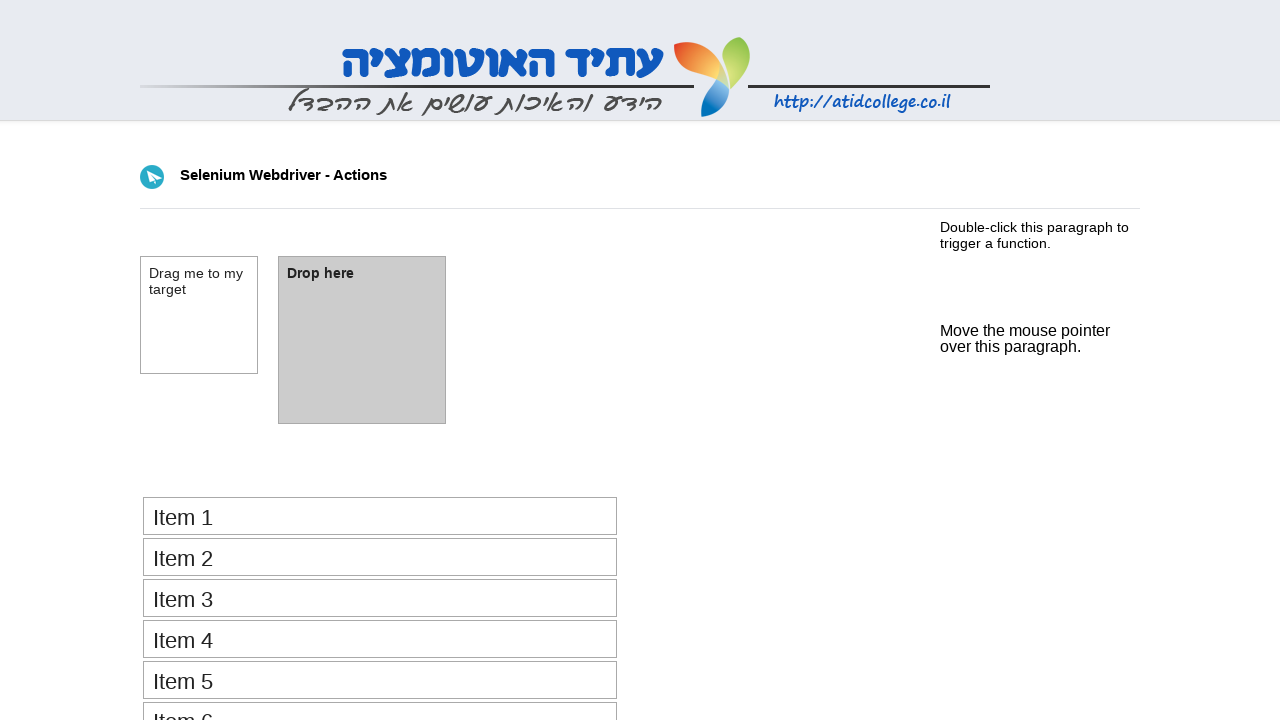

Located droppable element
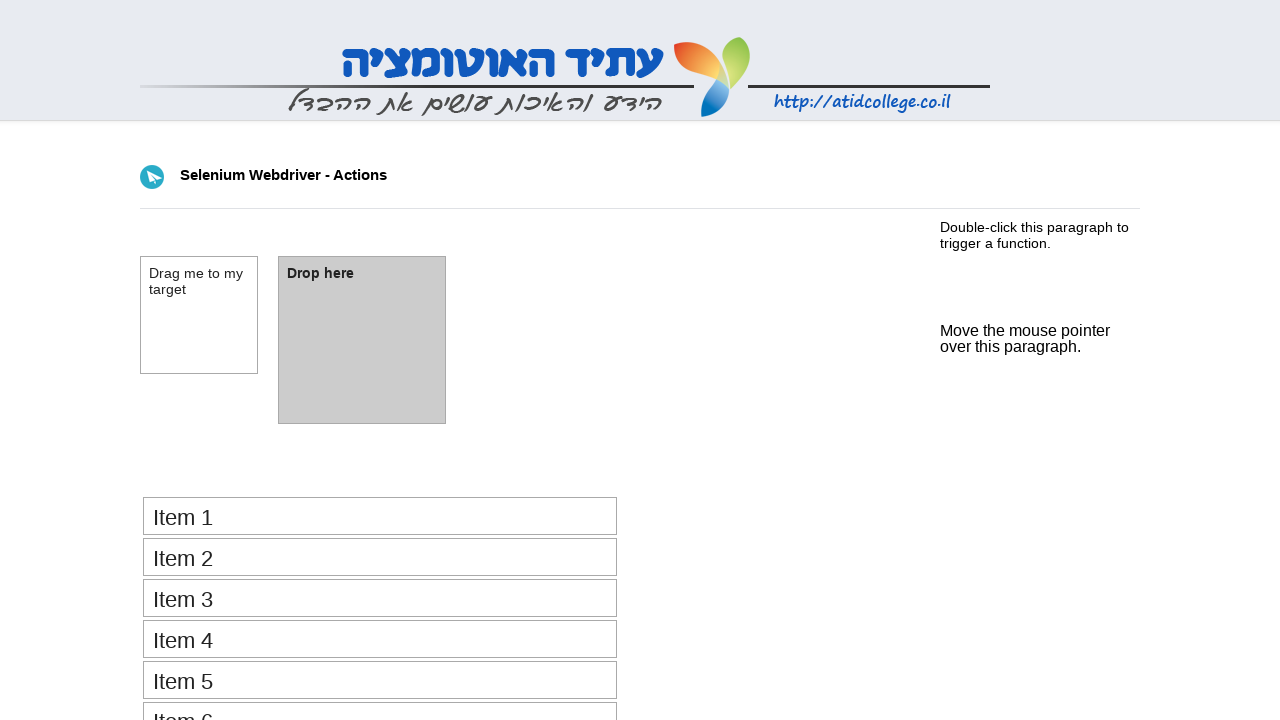

Dragged element to droppable area at (362, 340)
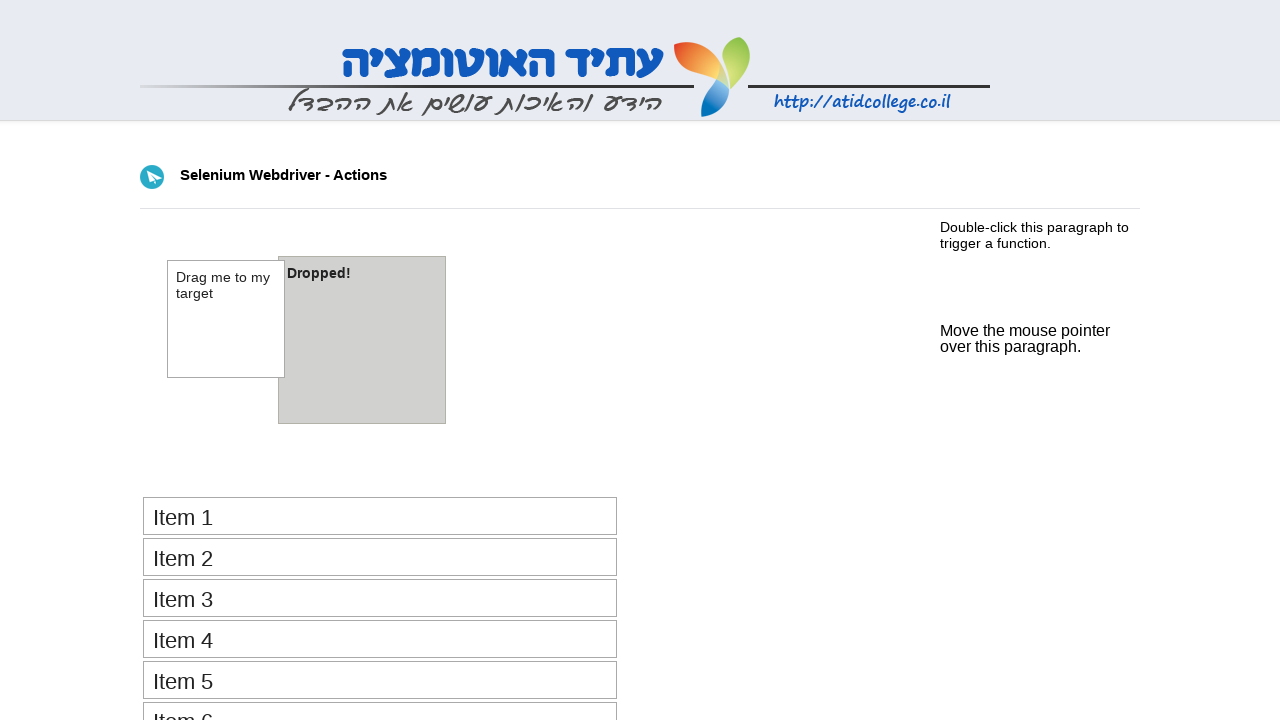

Located paragraph element in droppable area
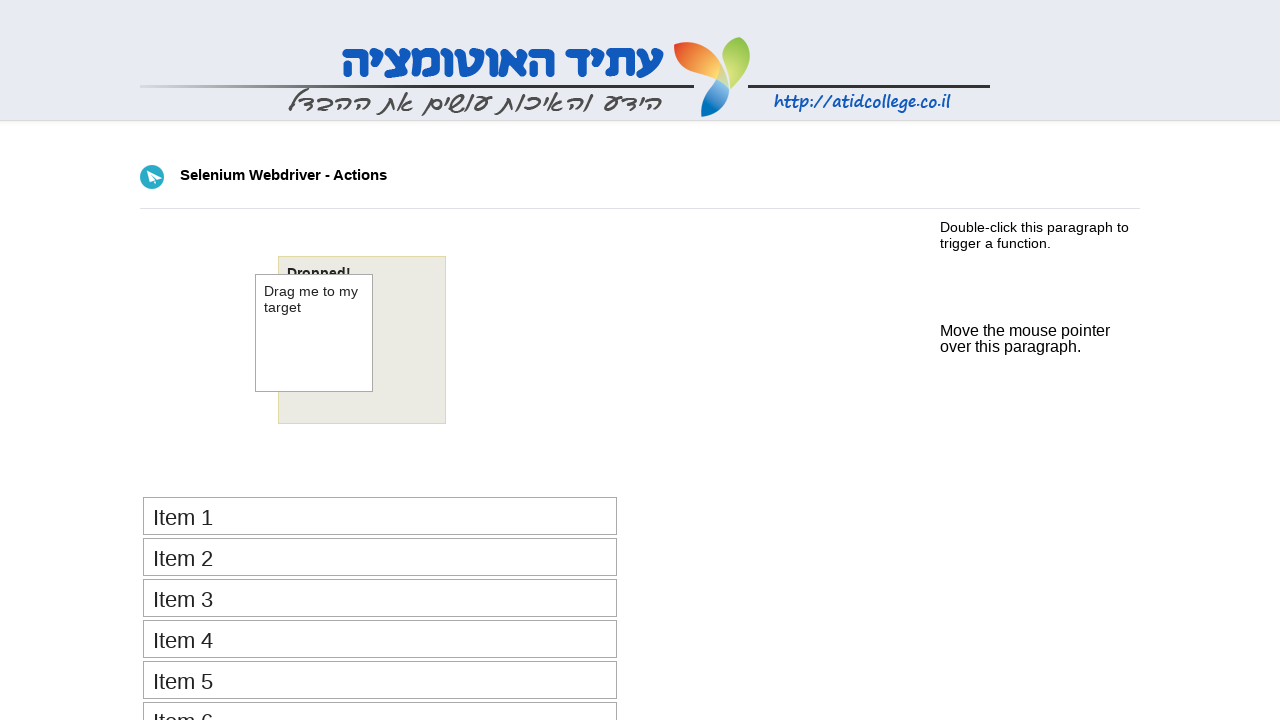

Verified dropped element is visible - drag and drop successful
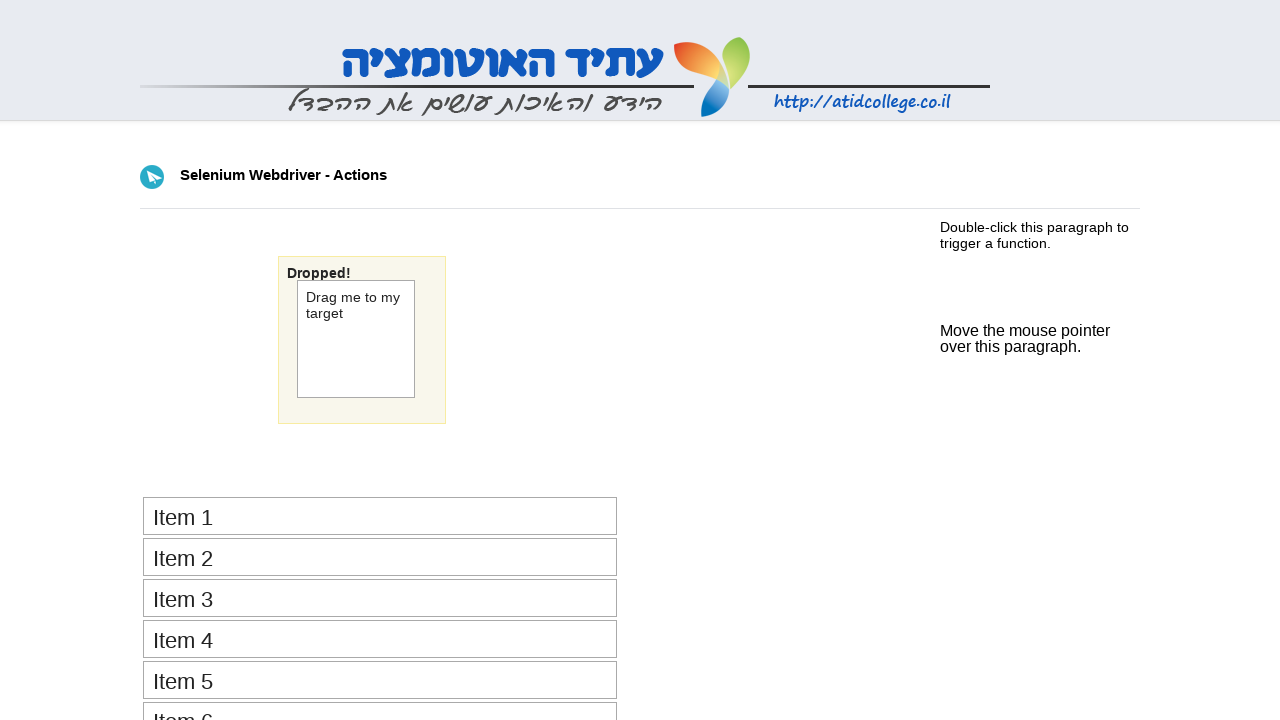

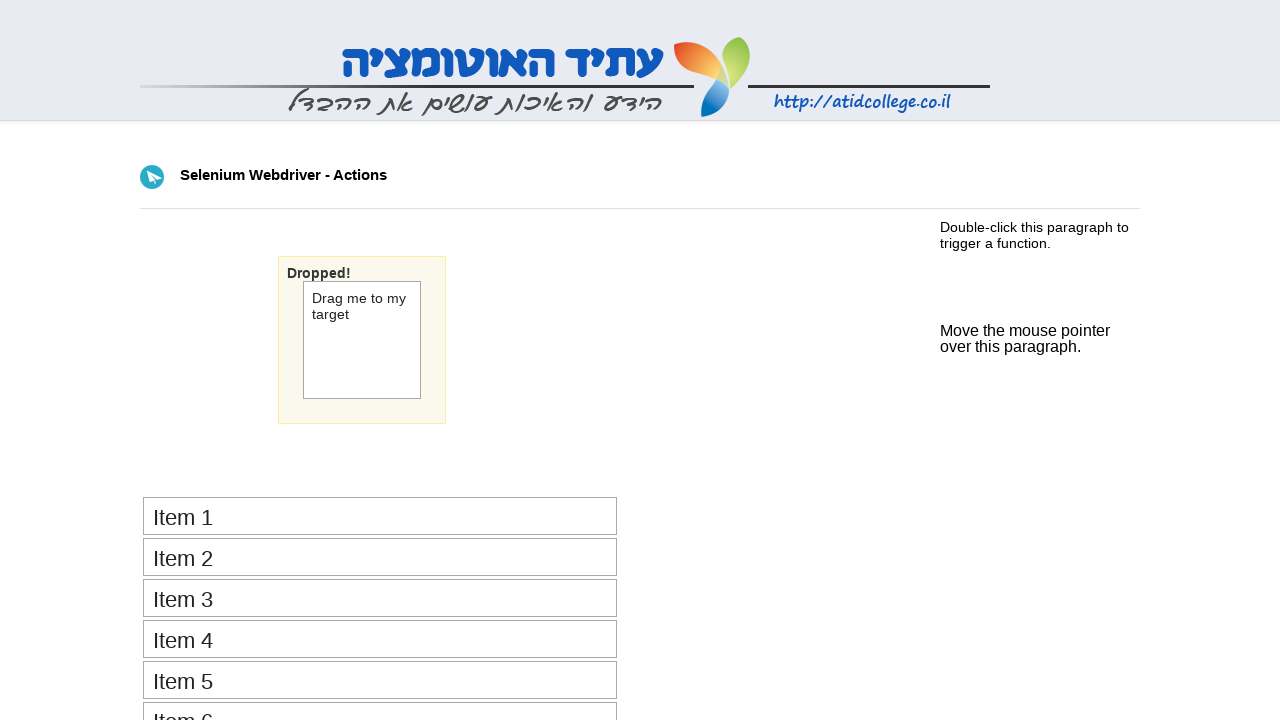